Tests a demo page by filling a text input field with "Automation" and clicking a checkbox

Starting URL: https://seleniumbase.github.io/demo_page

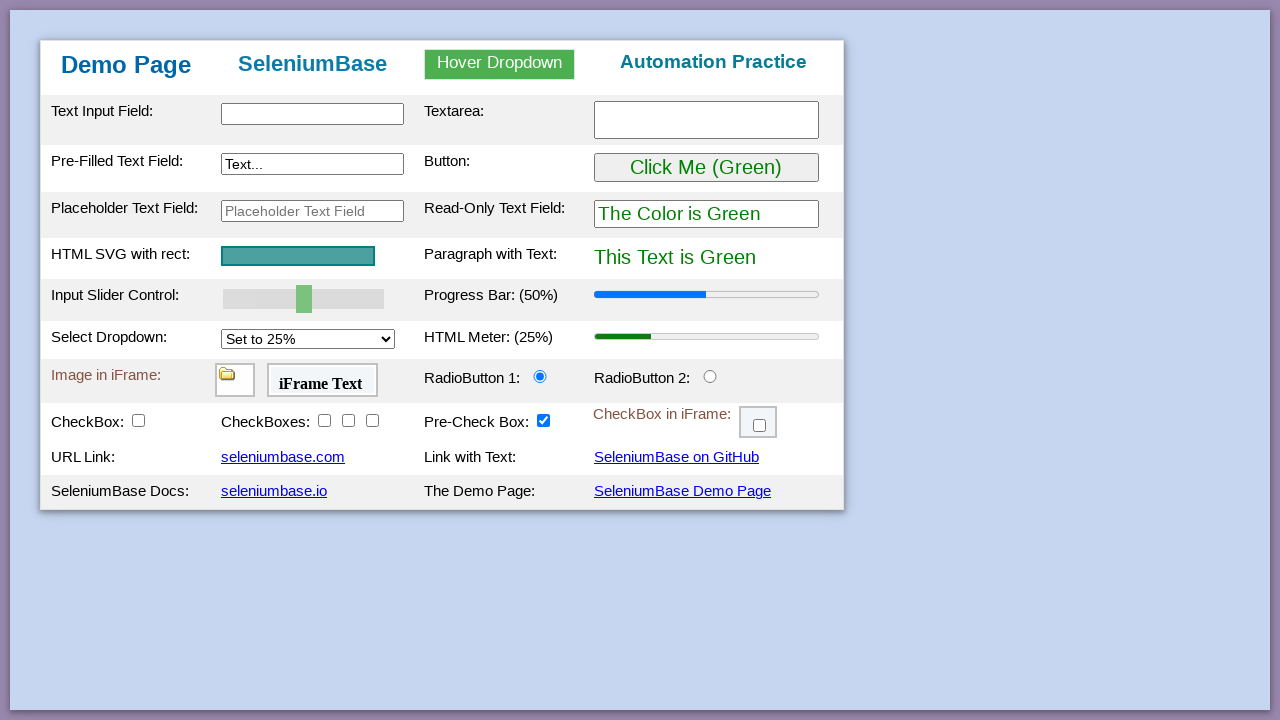

Filled new todo input with 'buy some cheese'
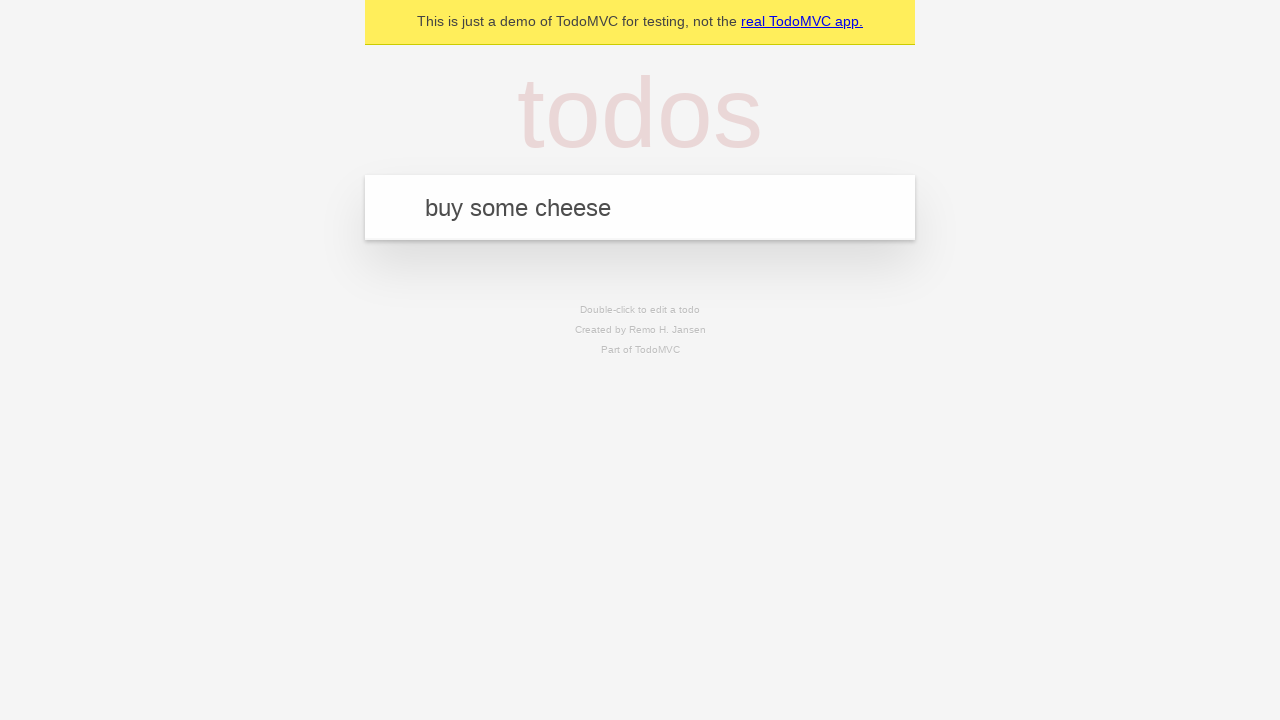

Pressed Enter to create first todo
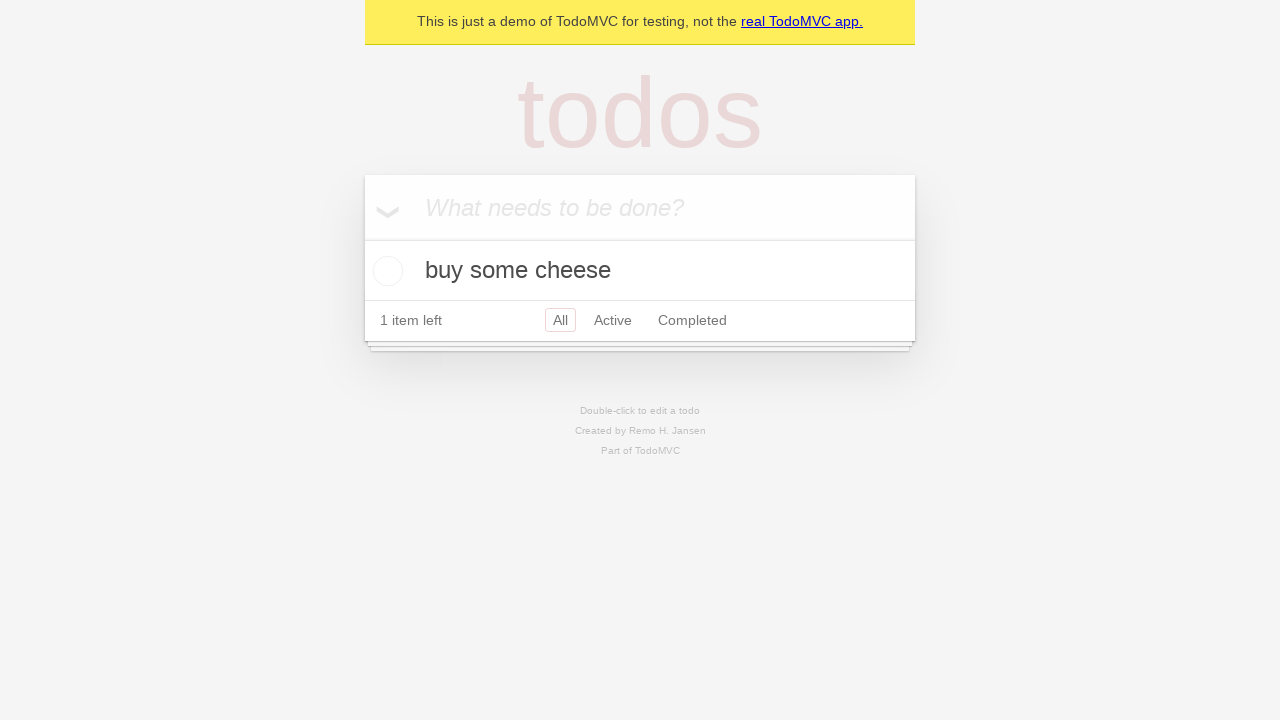

Filled new todo input with 'feed the cat'
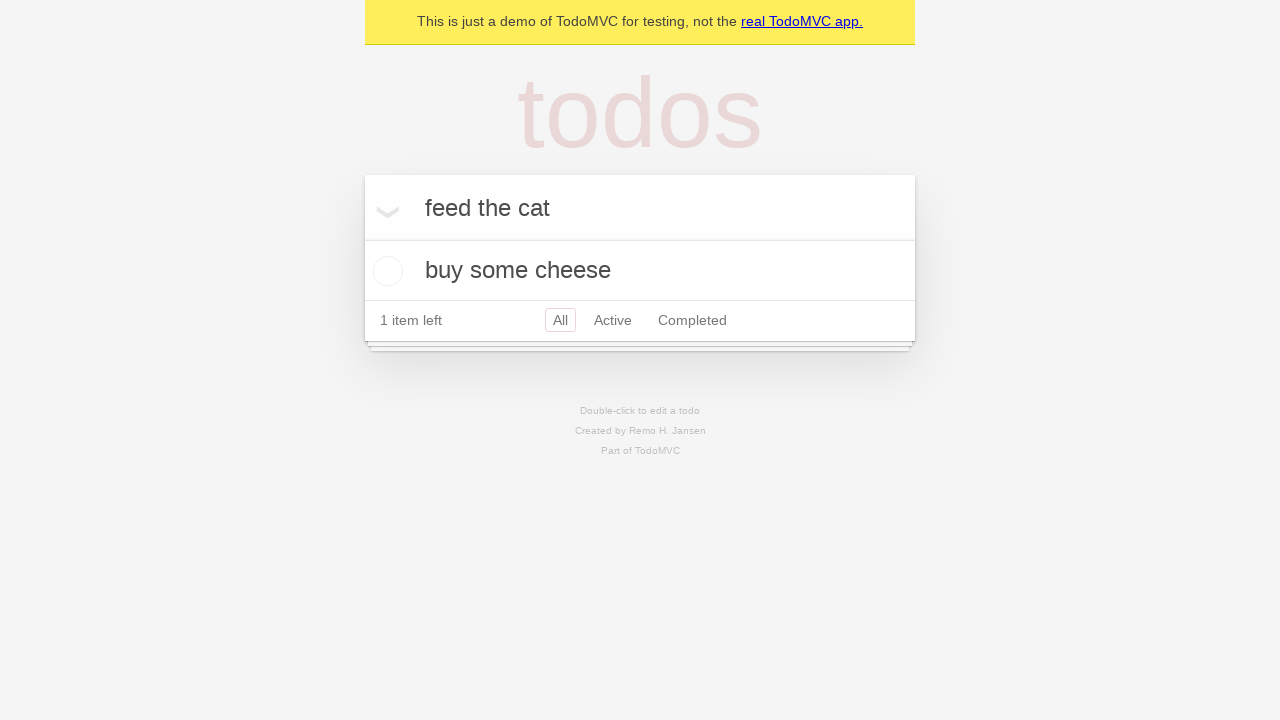

Pressed Enter to create second todo
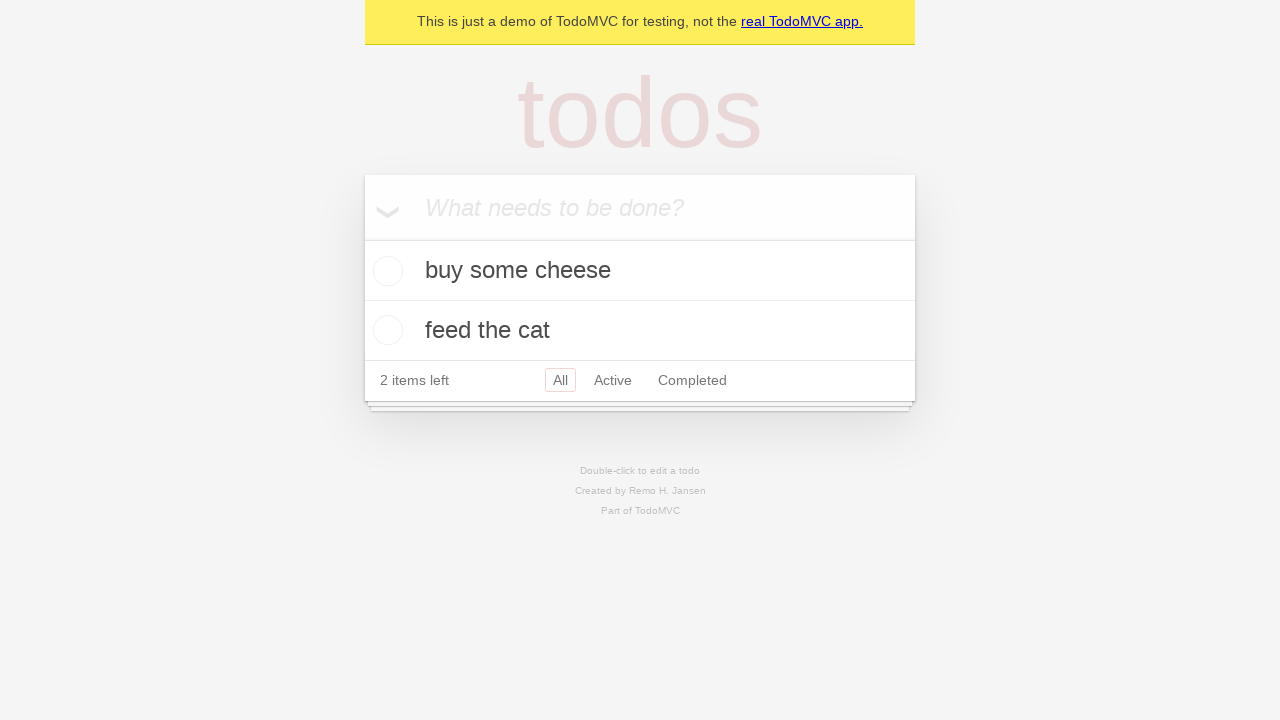

Filled new todo input with 'book a doctors appointment'
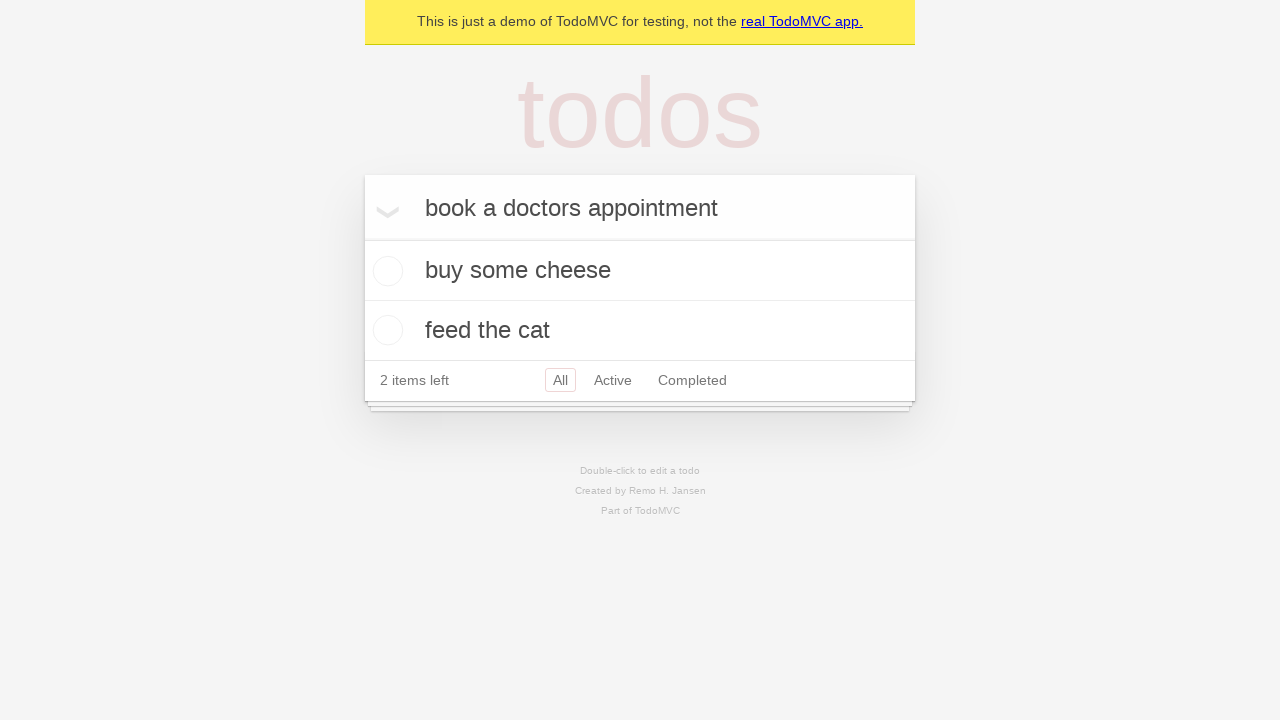

Pressed Enter to create third todo
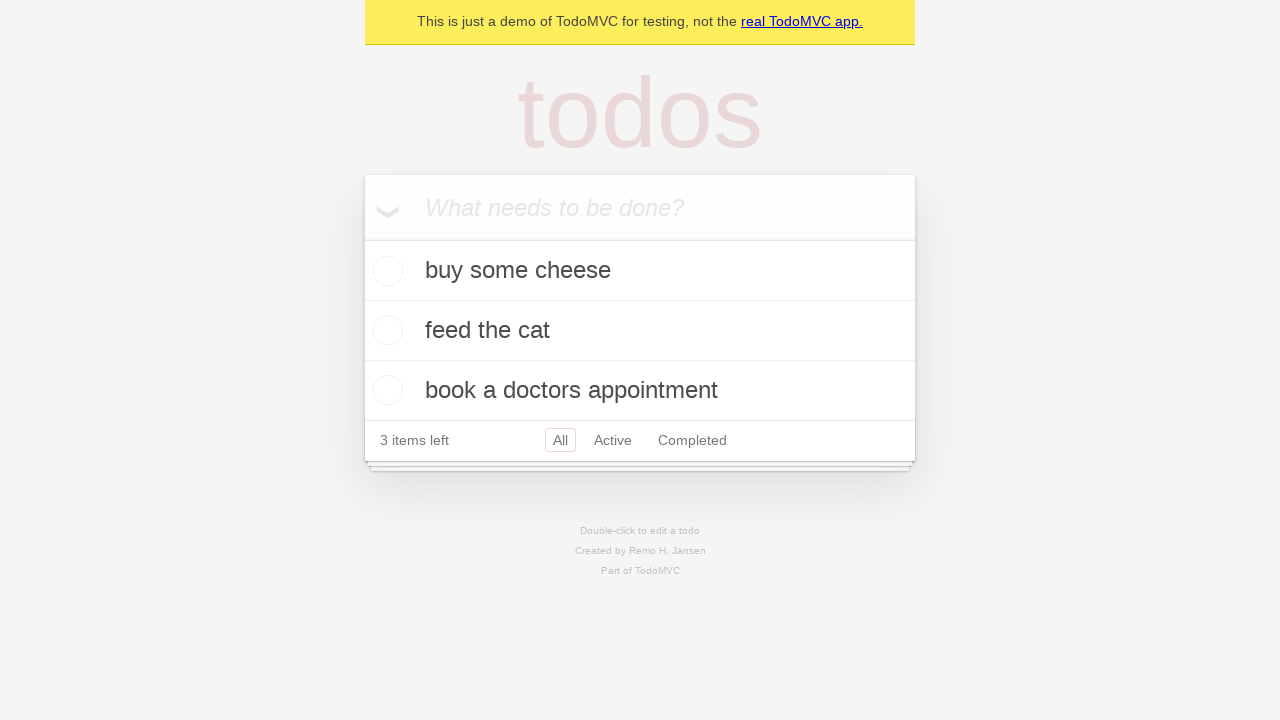

Waited for all three todos to be rendered in the list
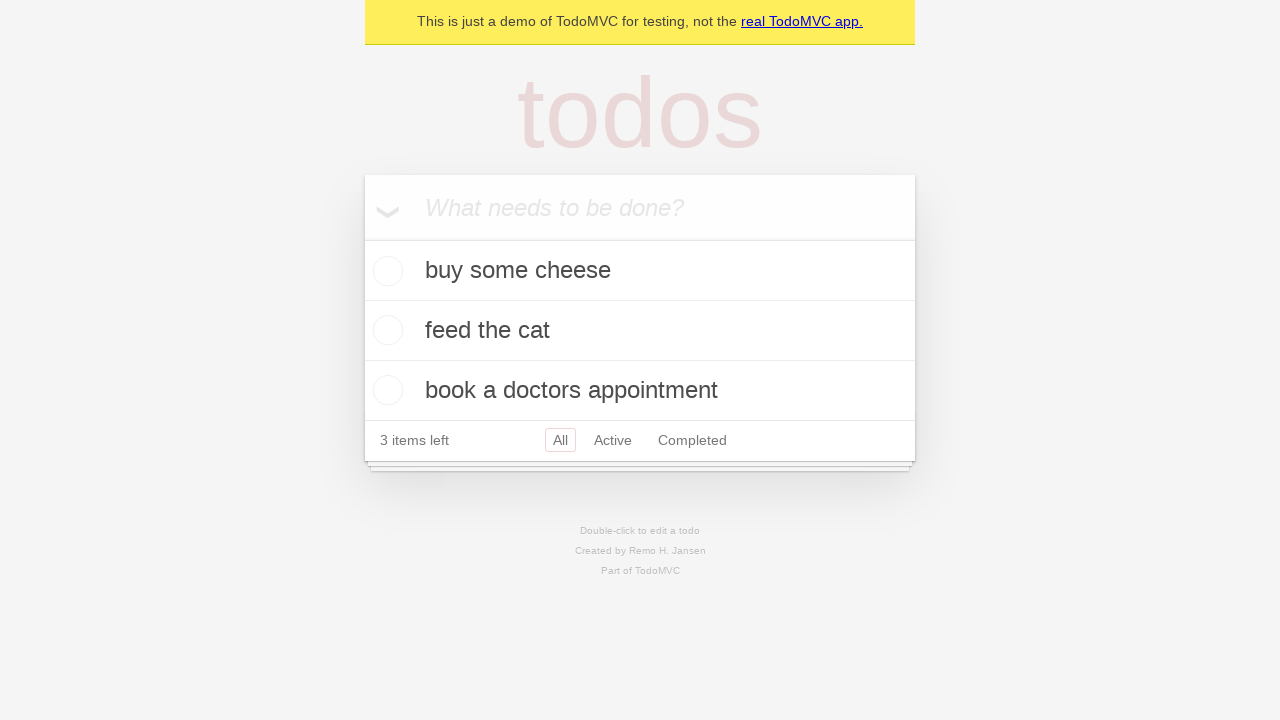

Double-clicked second todo to enter edit mode
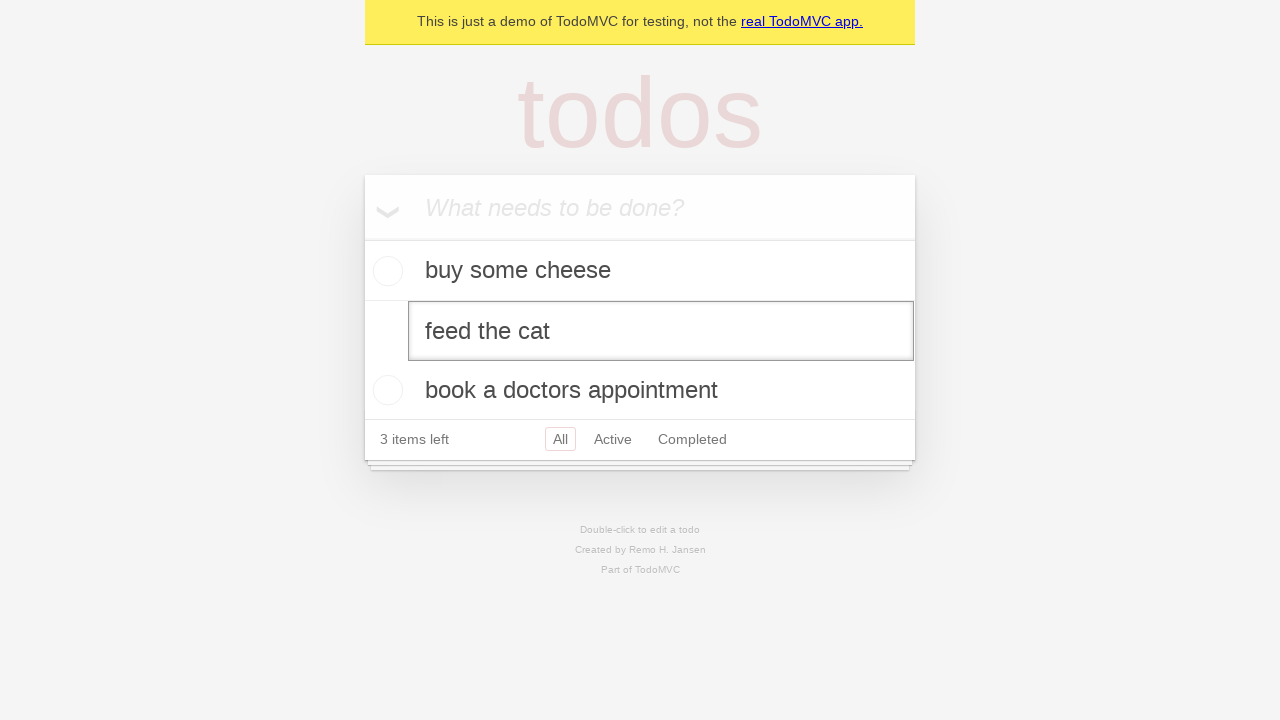

Filled edit field with padded text '    buy some sausages    '
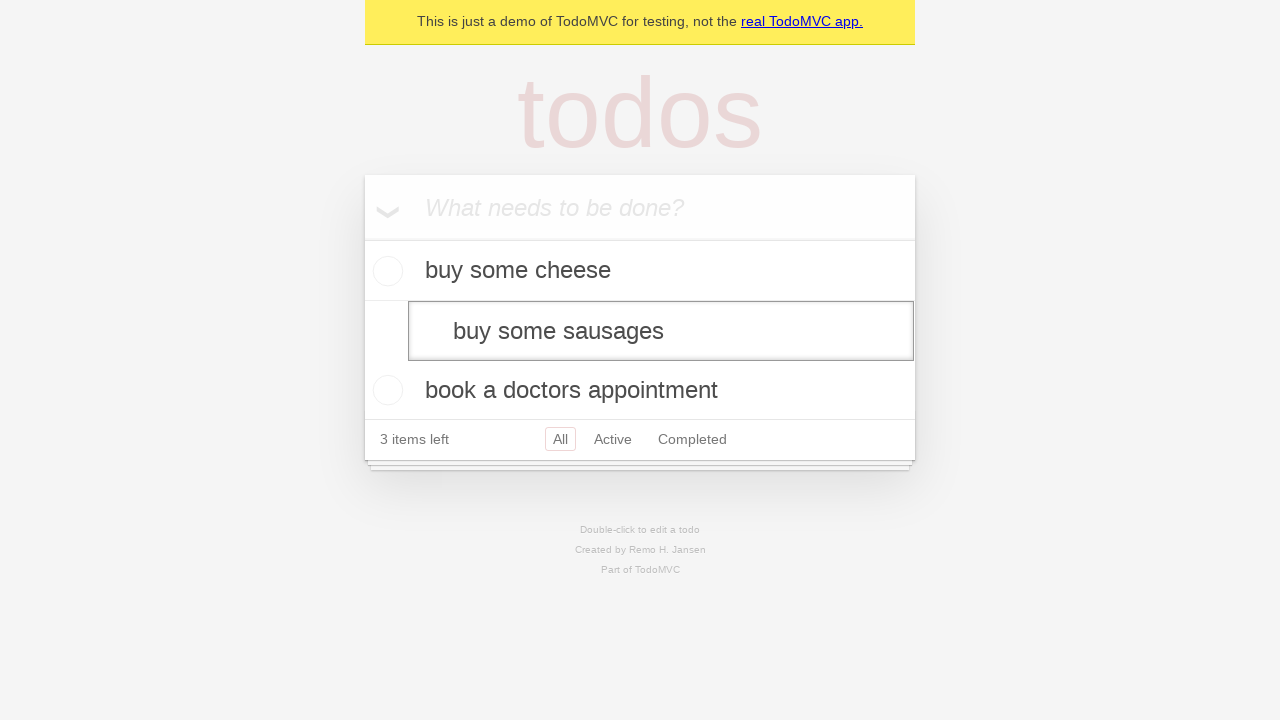

Pressed Enter to save edited todo, verifying text is trimmed
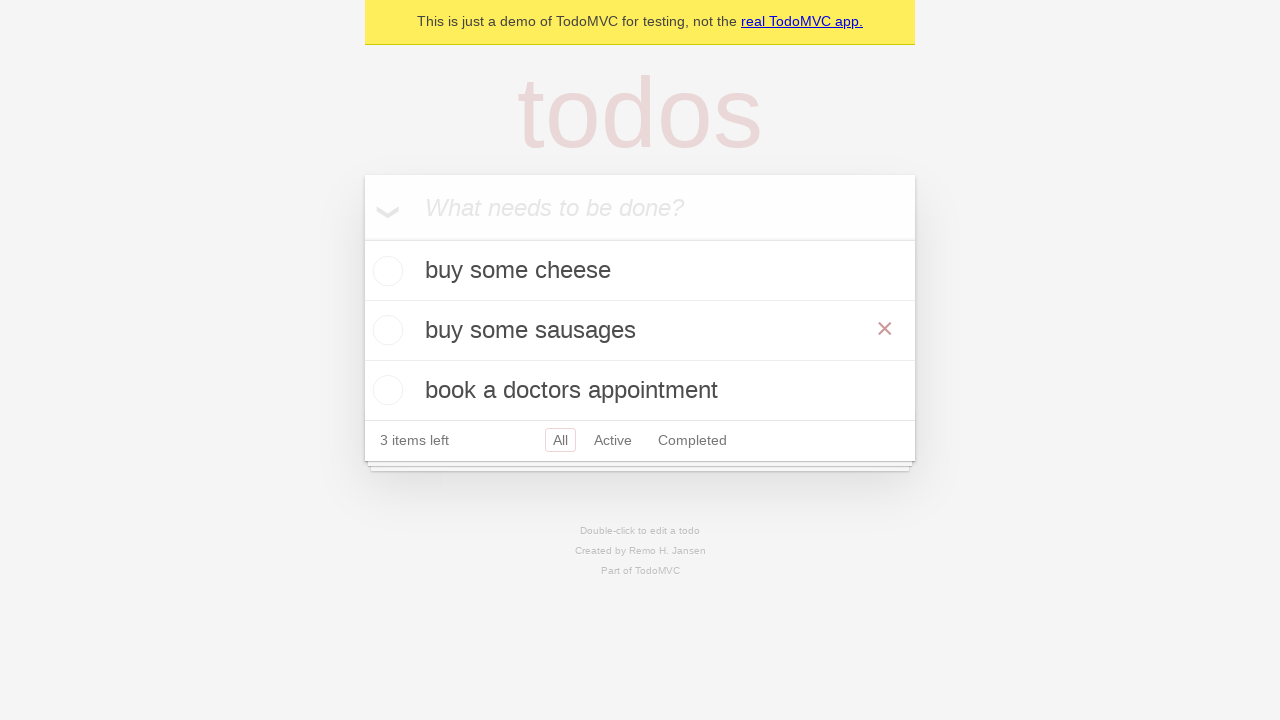

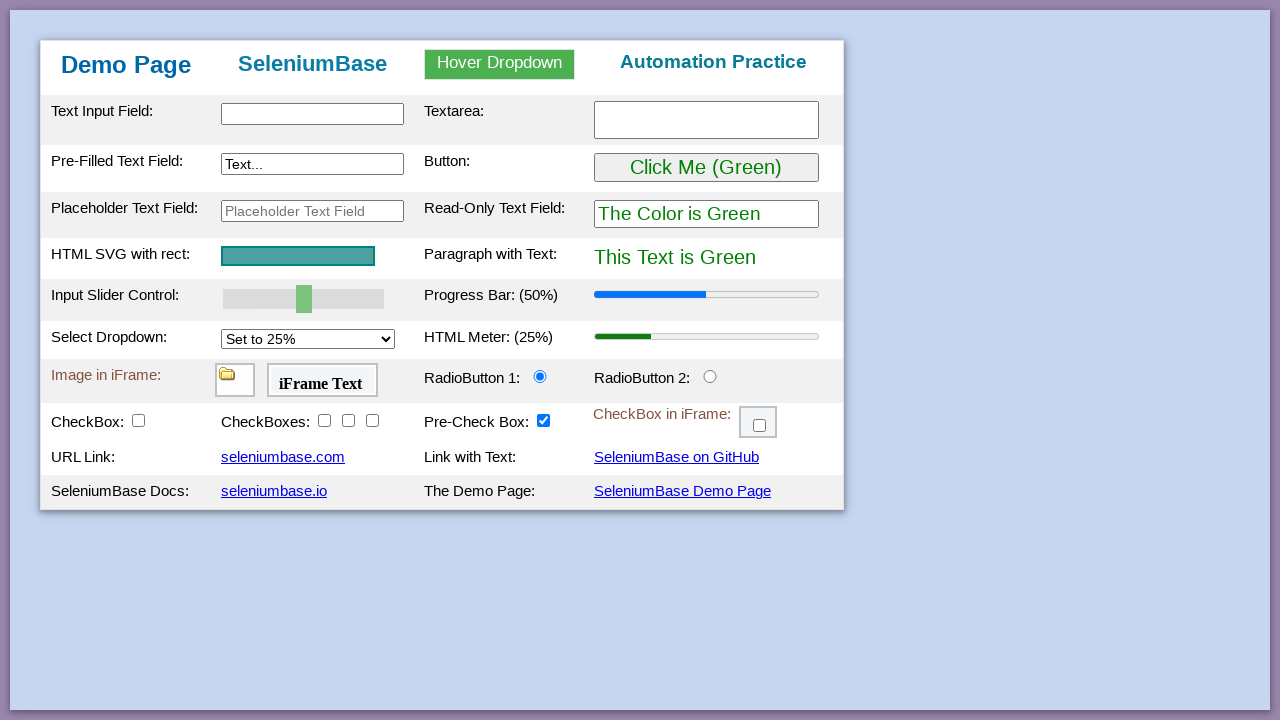